Navigates to Rahul Shetty Academy website and verifies the page loads by checking the title and URL

Starting URL: https://rahulshettyacademy.com/

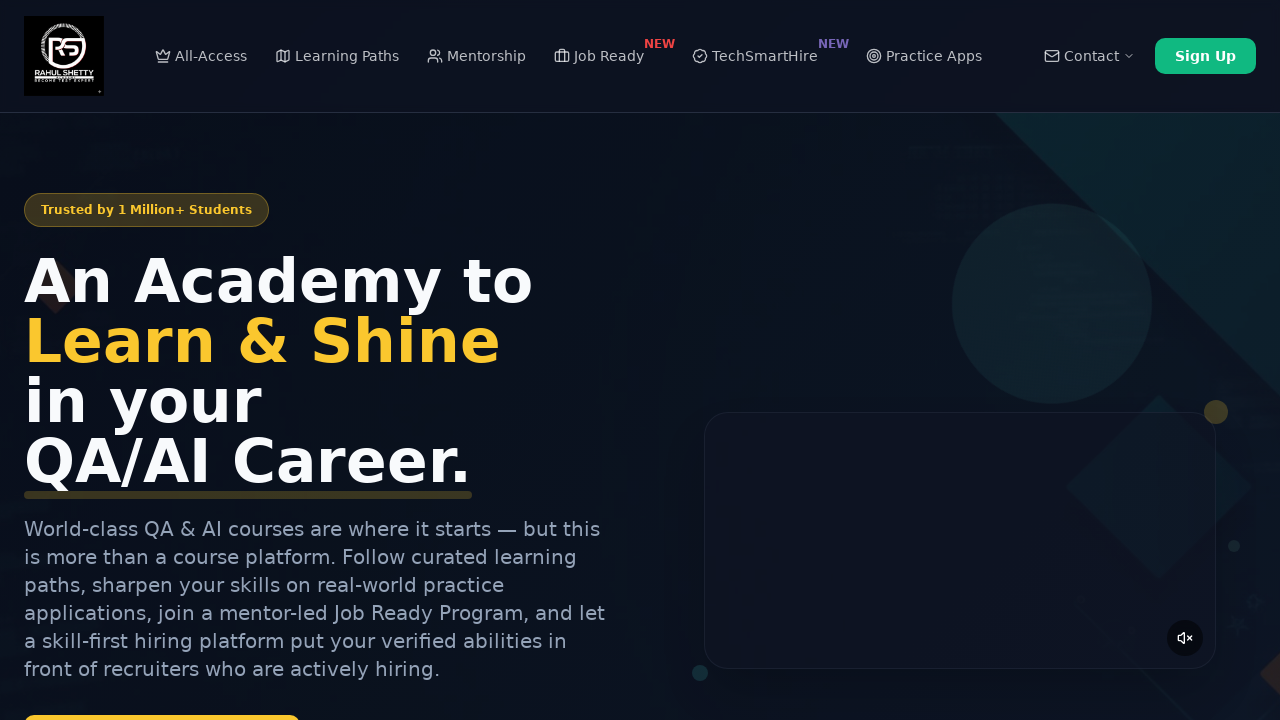

Navigated to Rahul Shetty Academy website
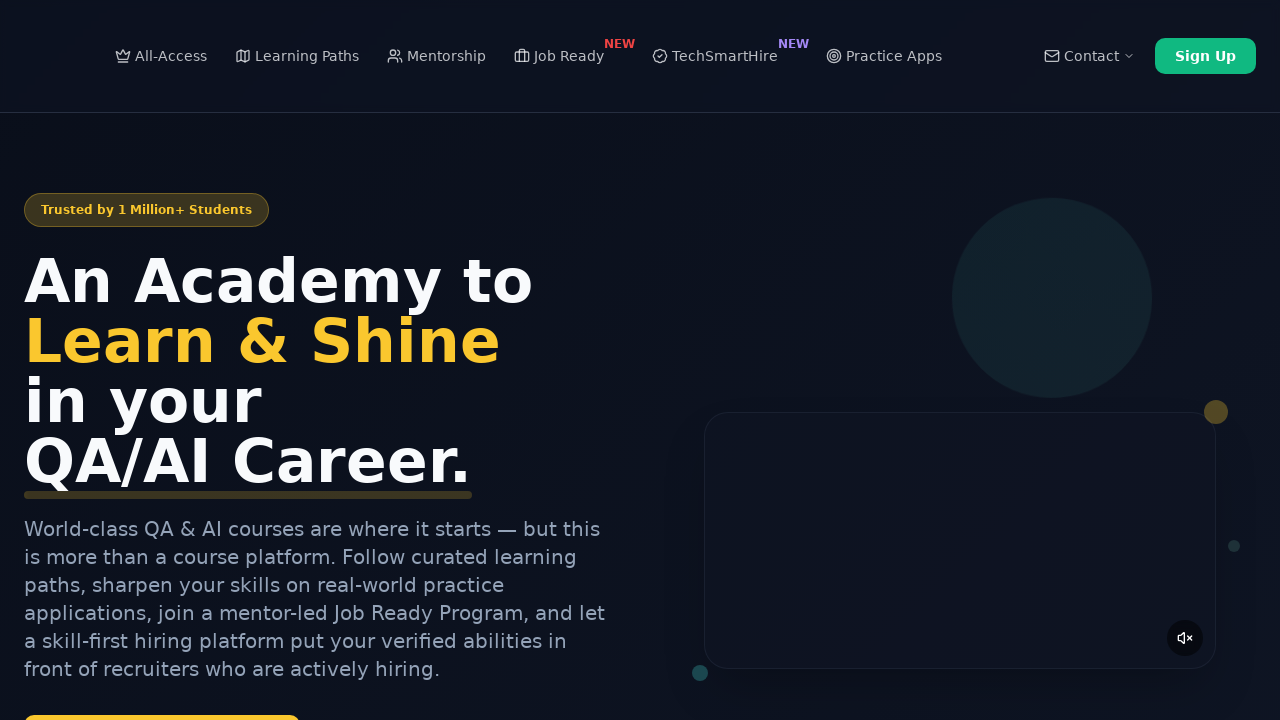

Retrieved page title: Rahul Shetty Academy | QA Automation, Playwright, AI Testing & Online Training
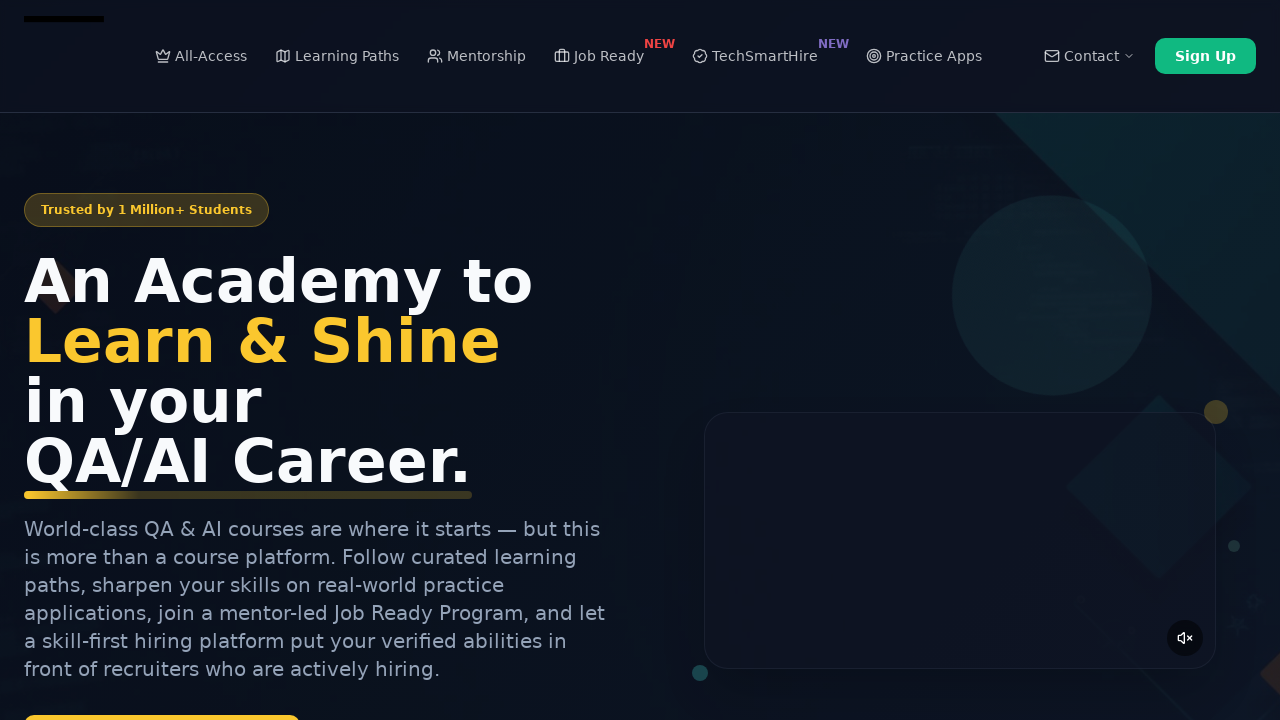

Retrieved current URL: https://rahulshettyacademy.com/
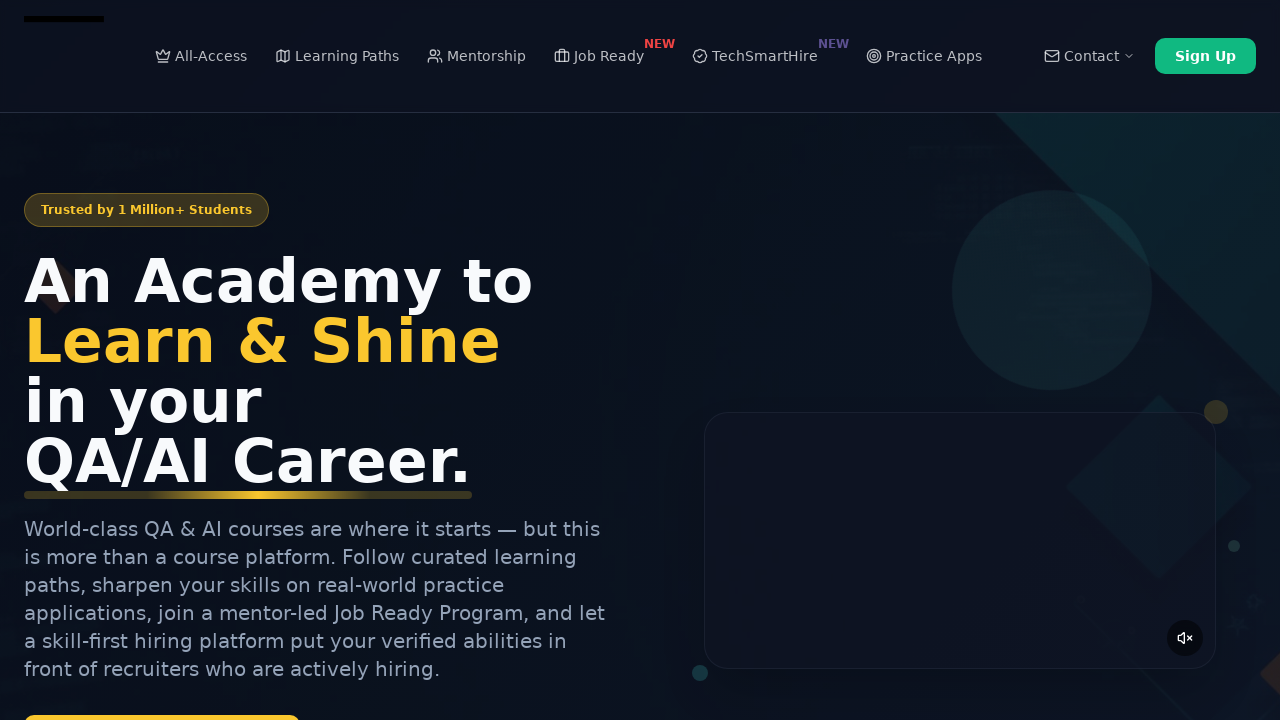

Verified page title exists
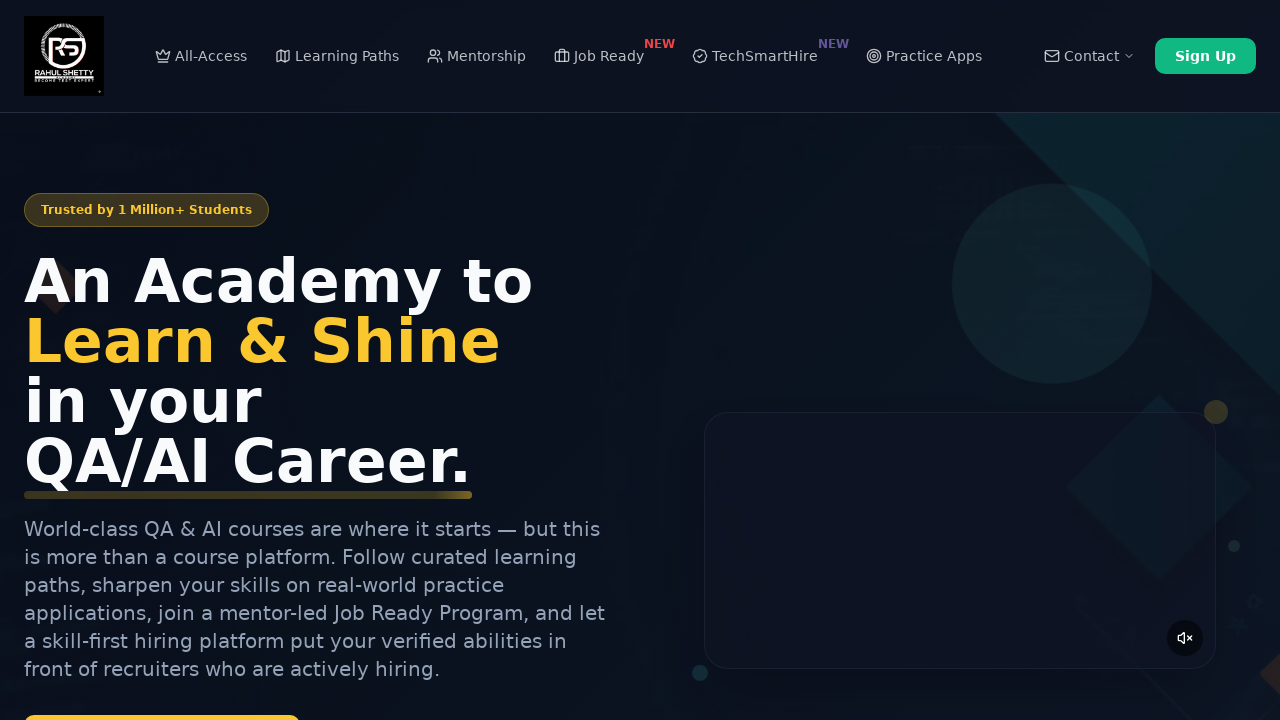

Verified current URL matches expected URL (https://rahulshettyacademy.com/)
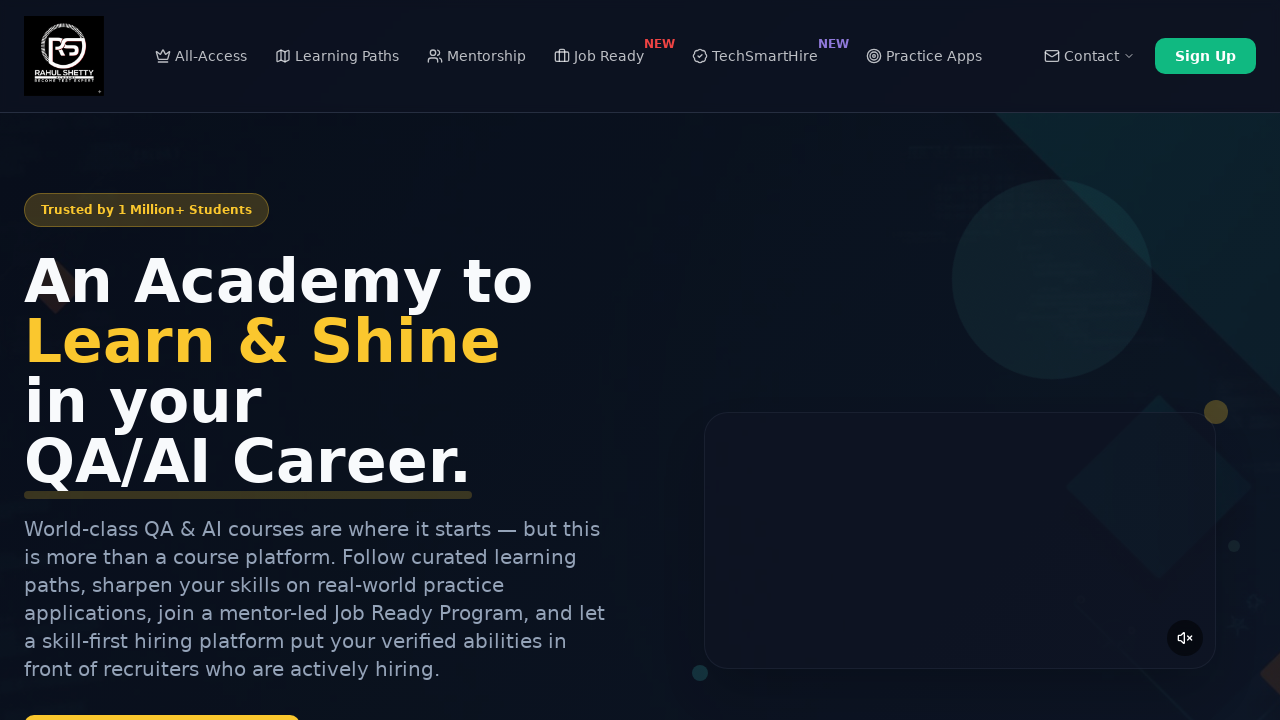

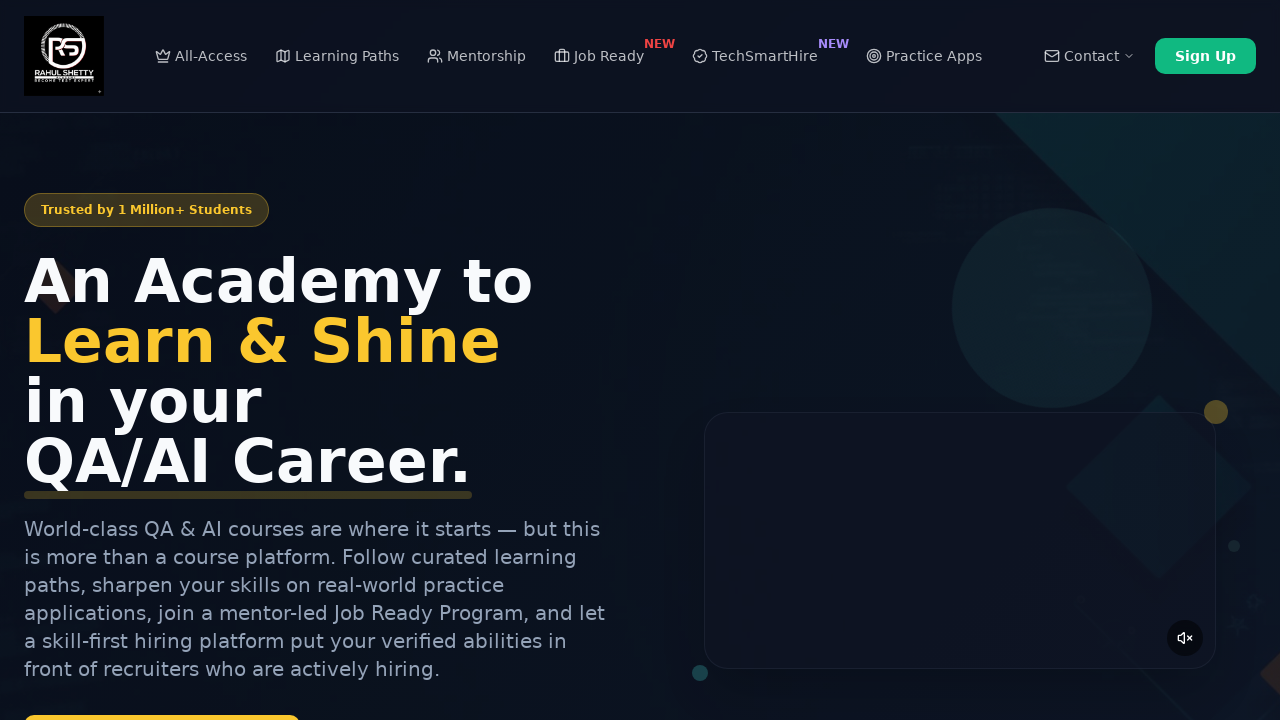